Tests page scrolling functionality by scrolling to the bottom of the Flipkart homepage

Starting URL: https://www.flipkart.com/

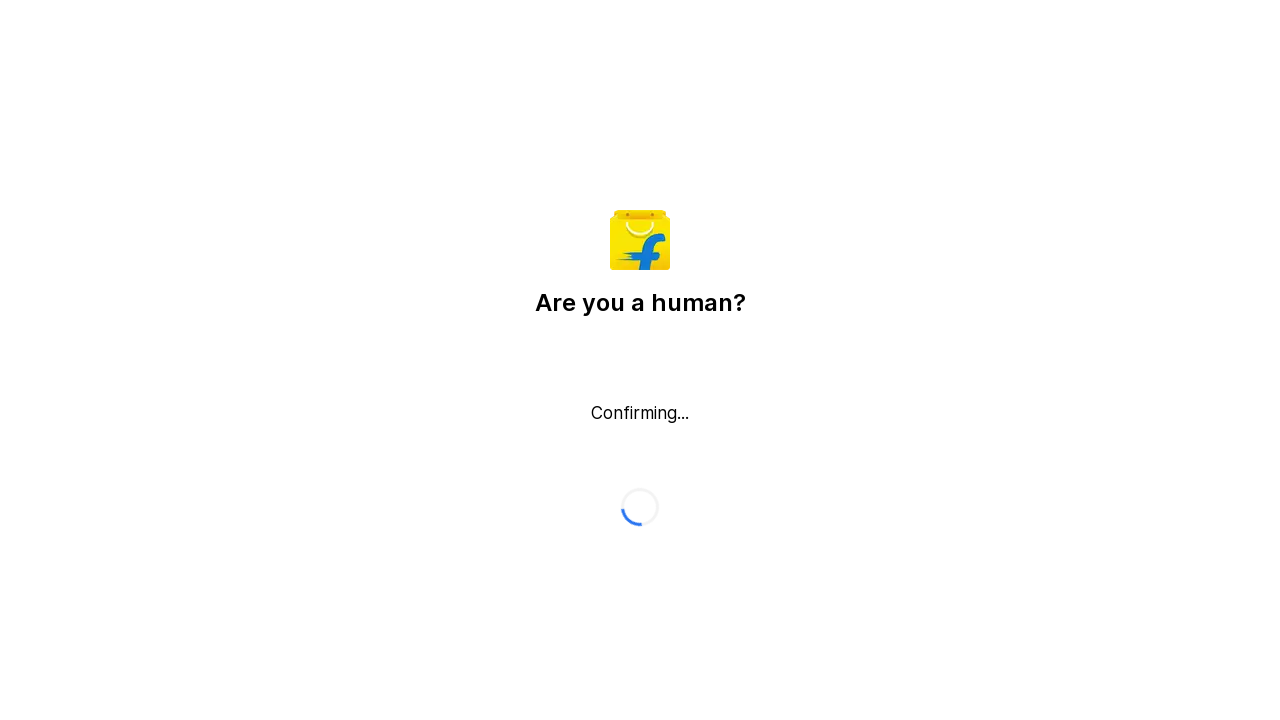

Scrolled to the bottom of the Flipkart homepage
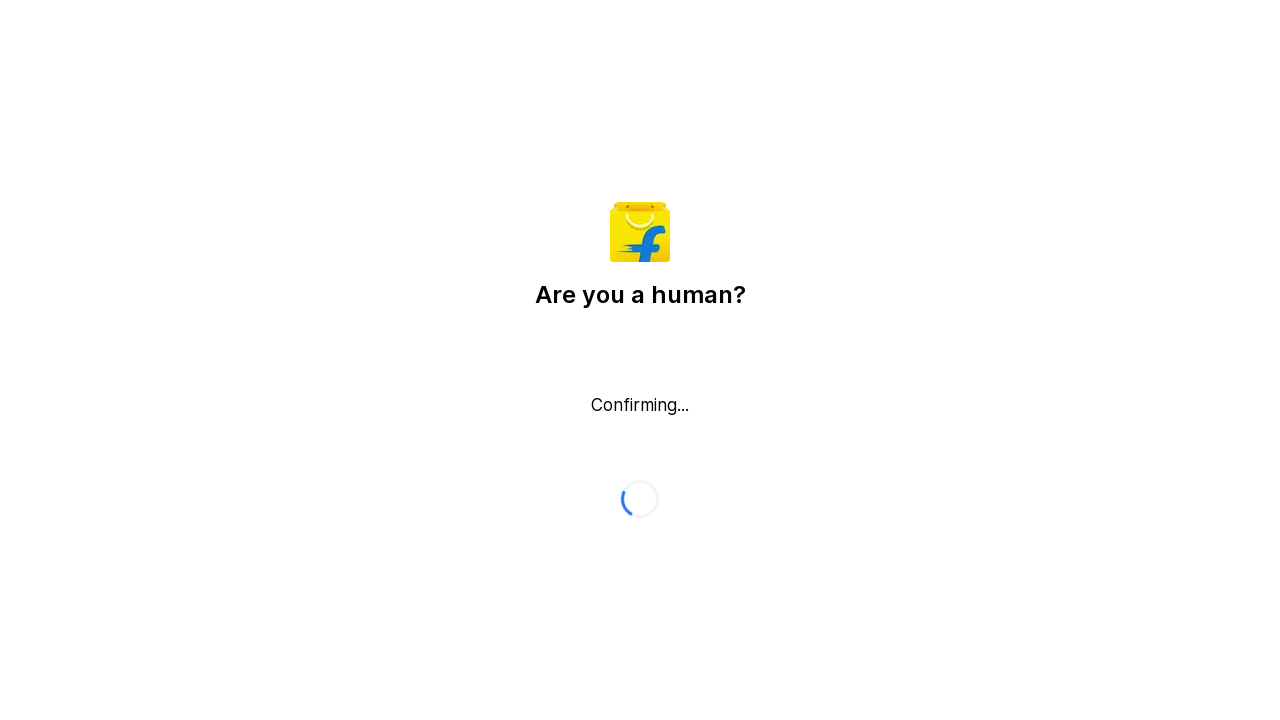

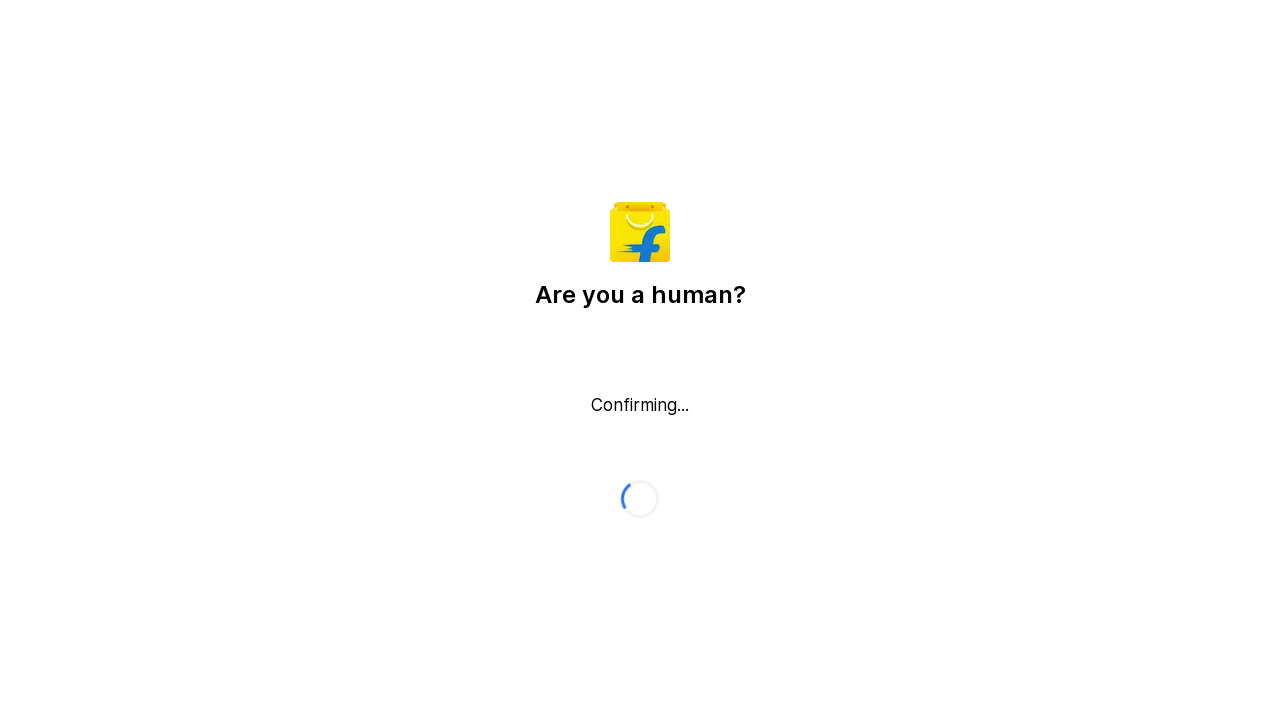